Tests a text box form by filling in full name, email, current address, and permanent address fields, then submitting the form

Starting URL: https://demoqa.com/text-box

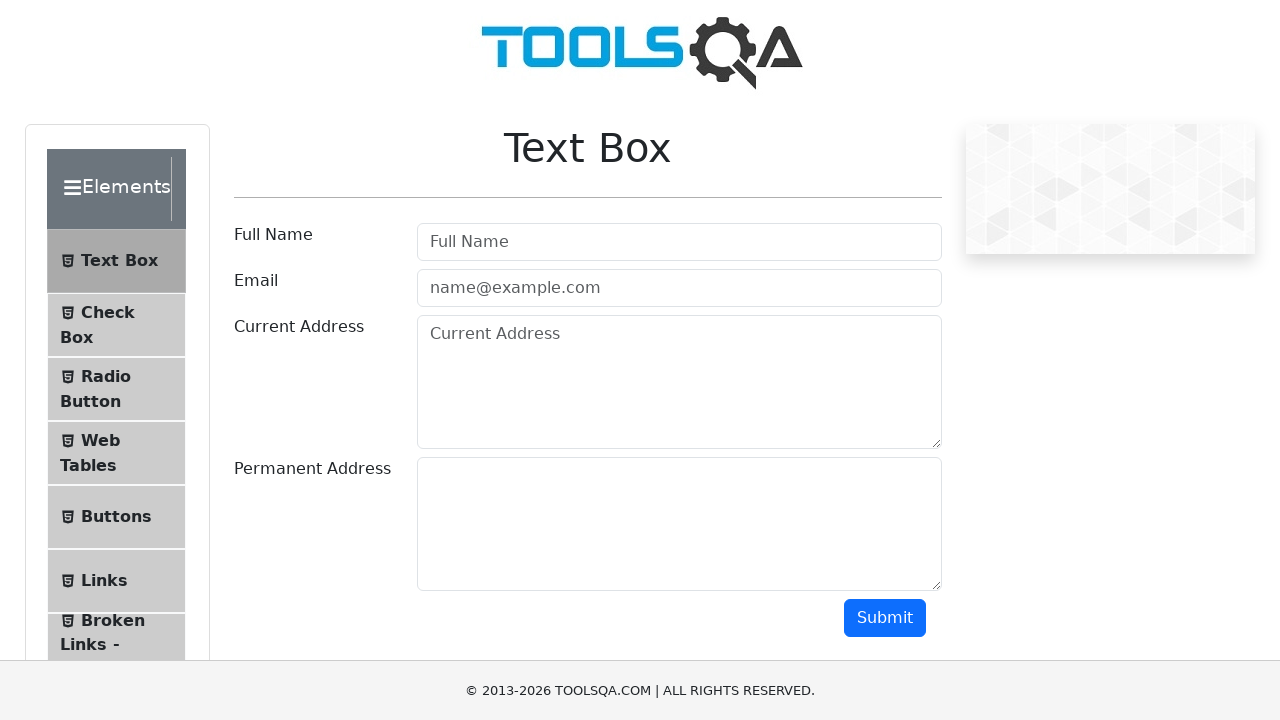

Filled full name field with 'Marcus Thompson' on #userName
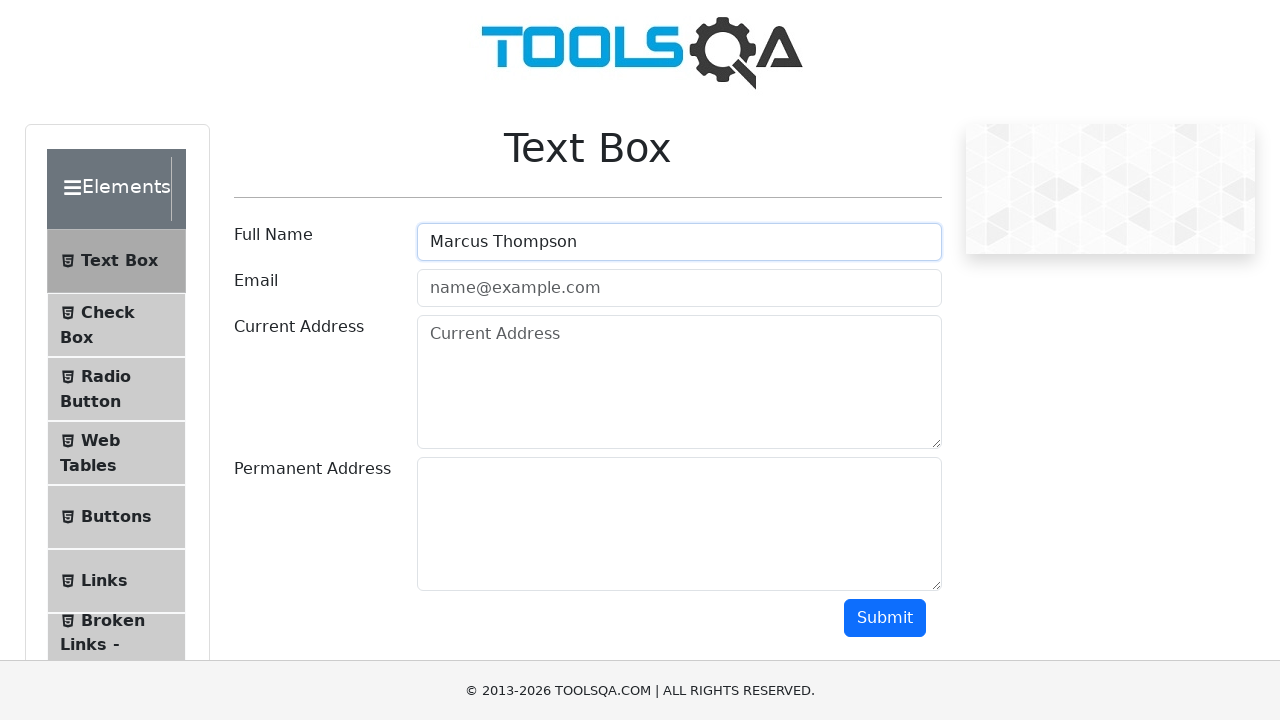

Filled email field with 'marcus.thompson@example.com' on #userEmail
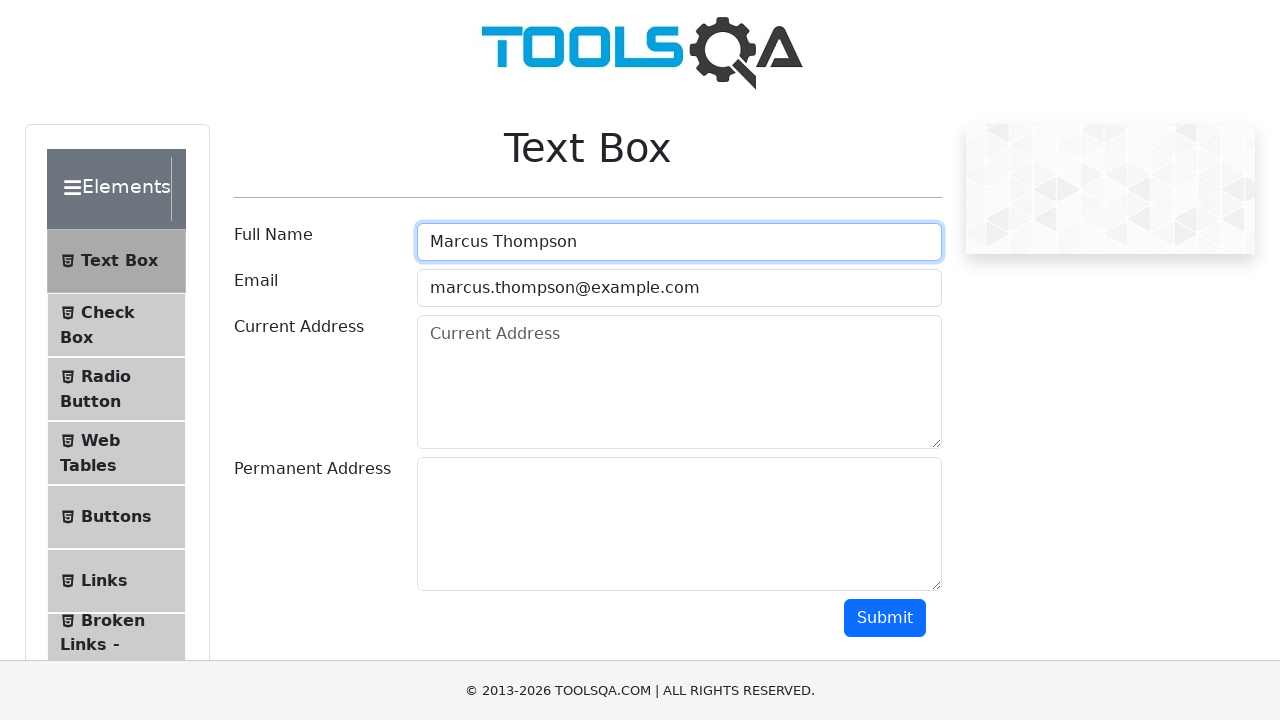

Filled current address field with '742 Evergreen Terrace, Springfield' on #currentAddress
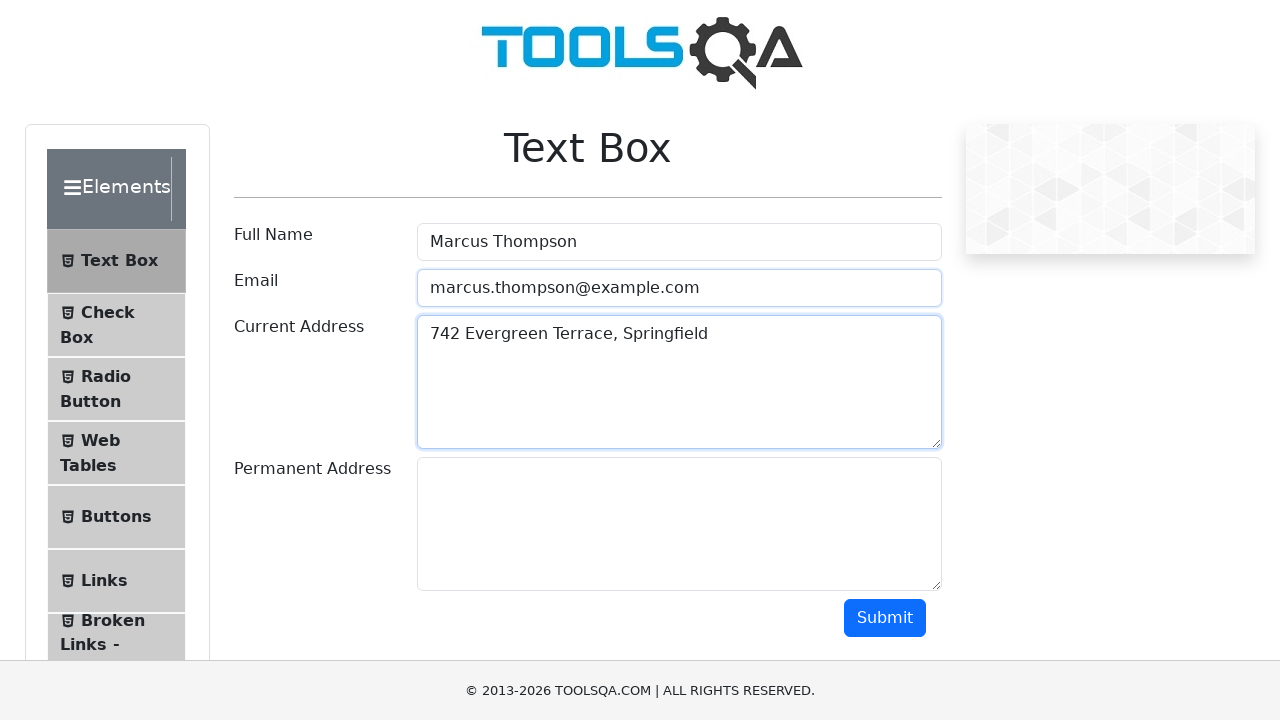

Filled permanent address field with '123 Main Street, Portland, OR 97201' on #permanentAddress
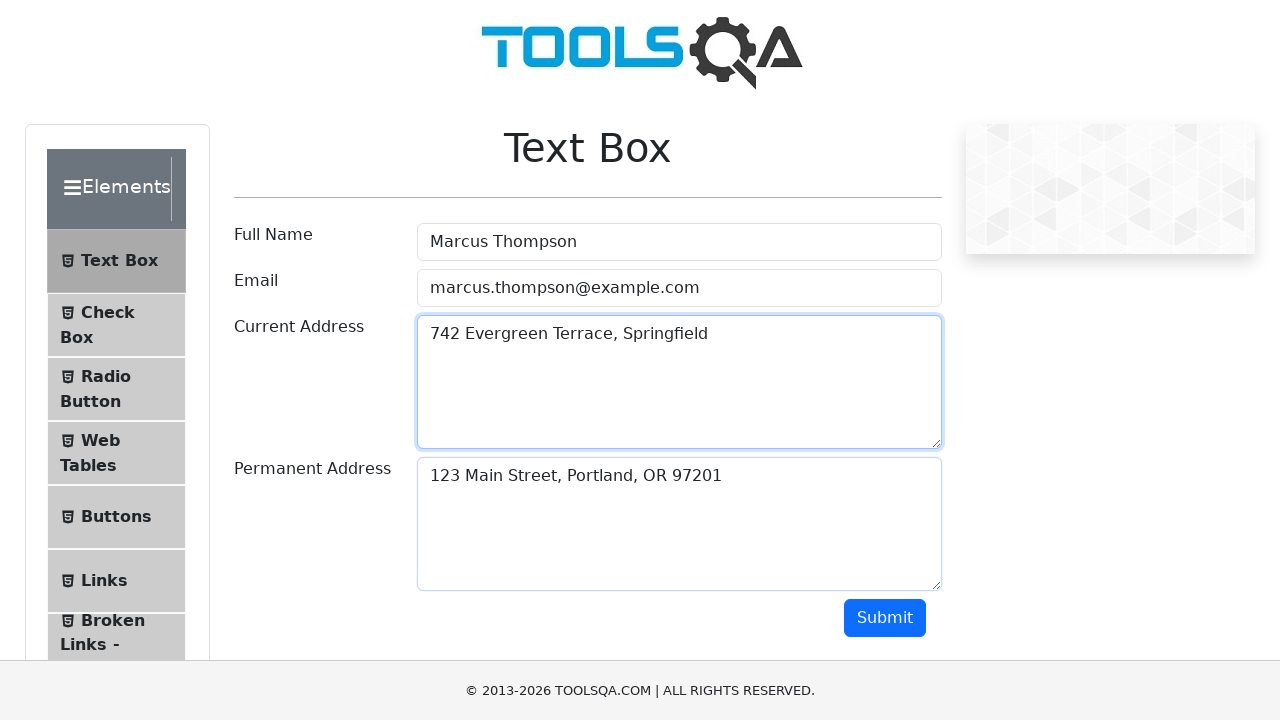

Clicked submit button to submit the form at (885, 618) on #submit
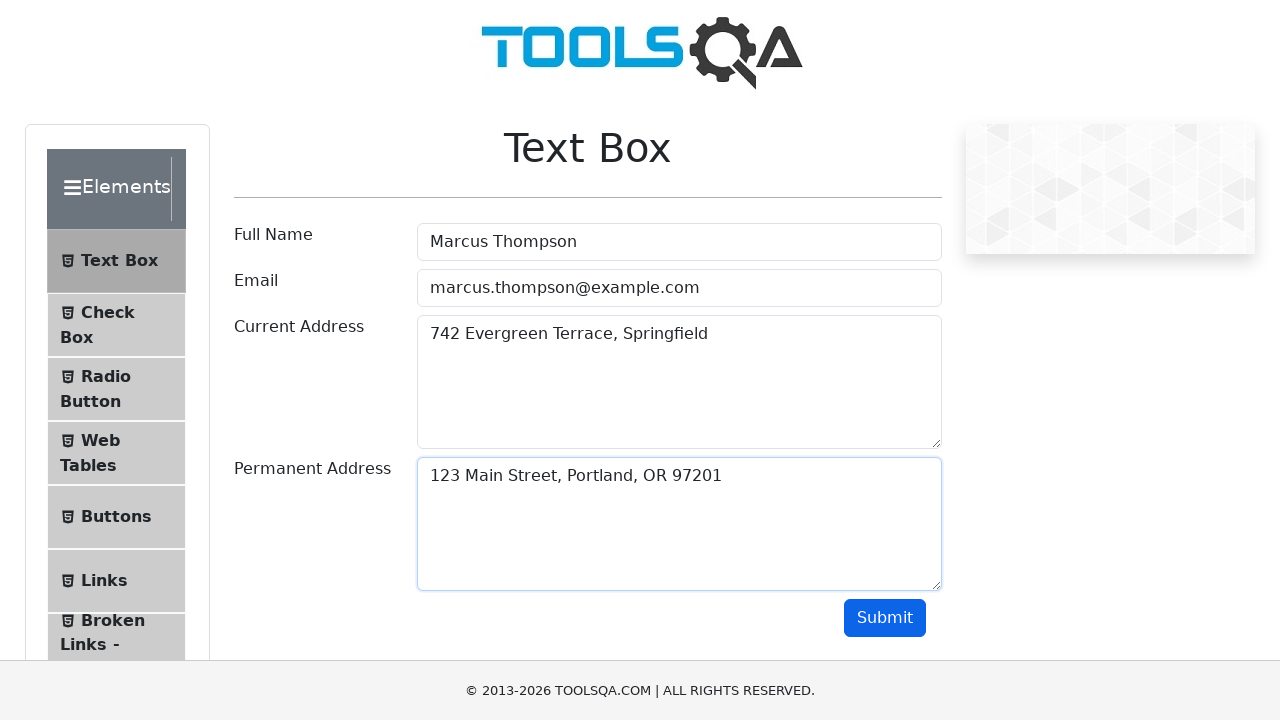

Form output appeared on the page
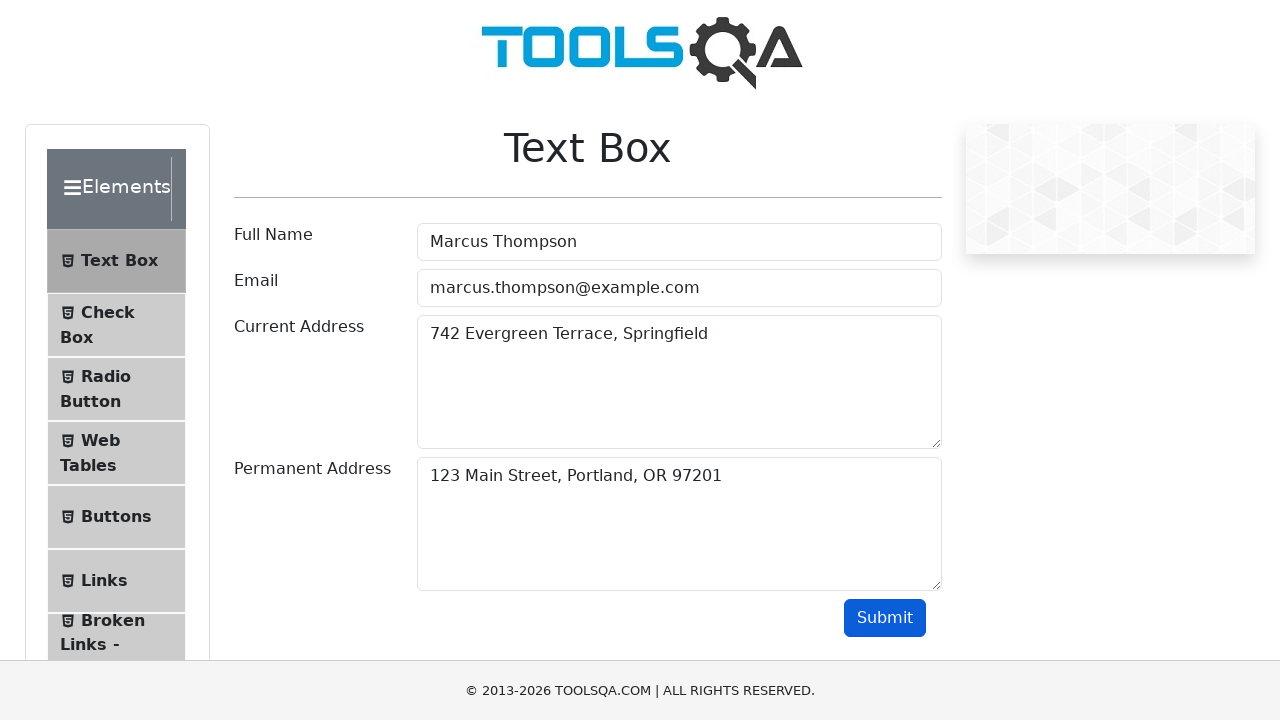

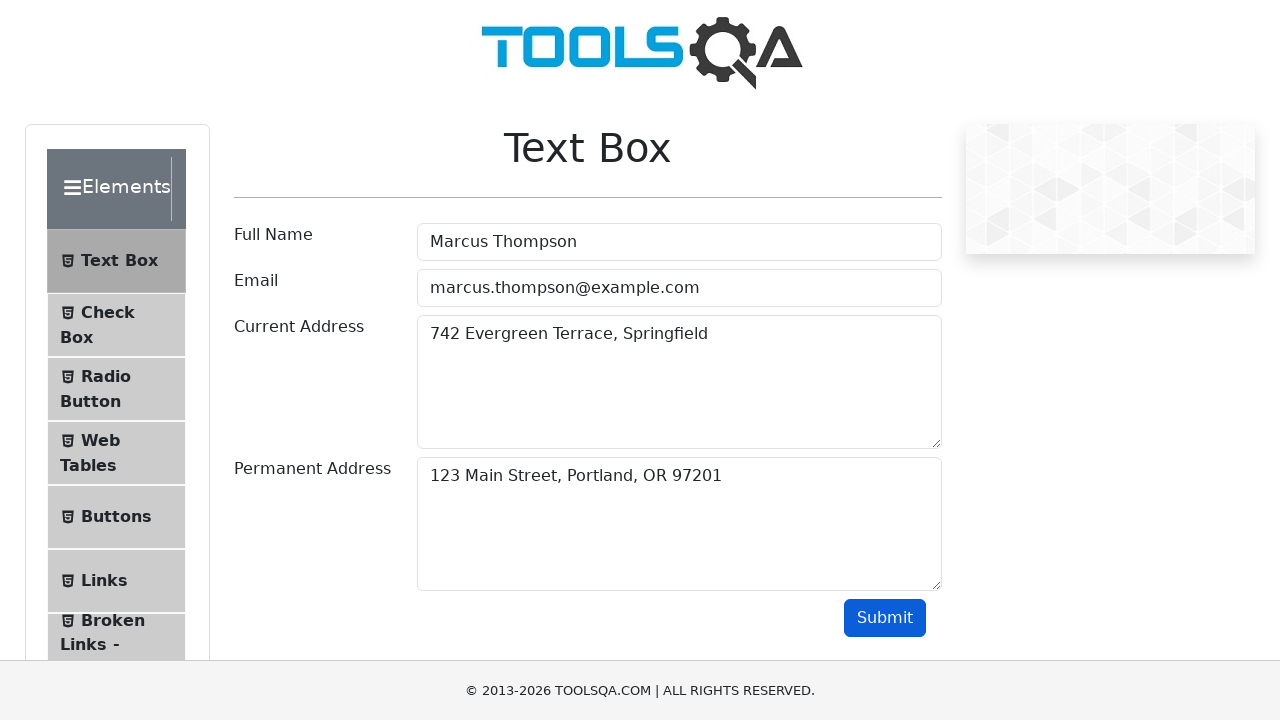